Tests window handling by opening a new tab, verifying content on both pages, and testing mouse hover dropdown functionality.

Starting URL: https://testautomationpractice.blogspot.com/

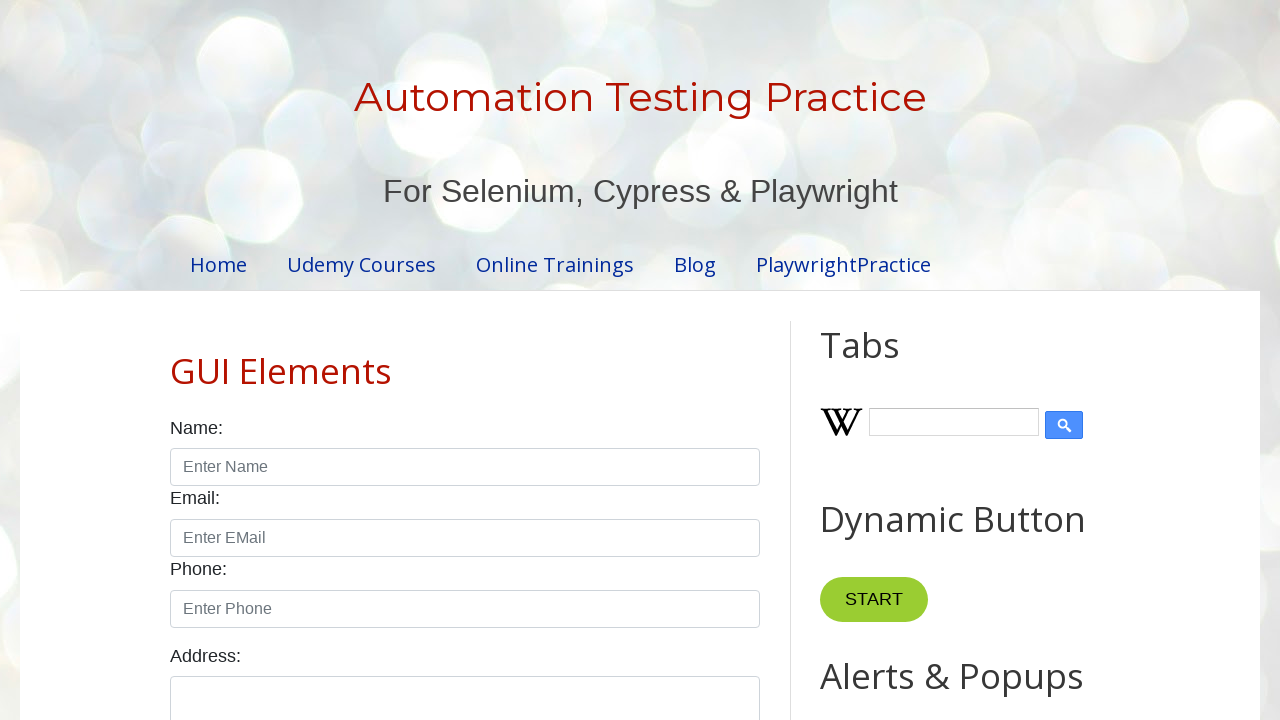

Clicked 'New Tab' button and new tab opened at (880, 361) on internal:role=button[name="New Tab"i]
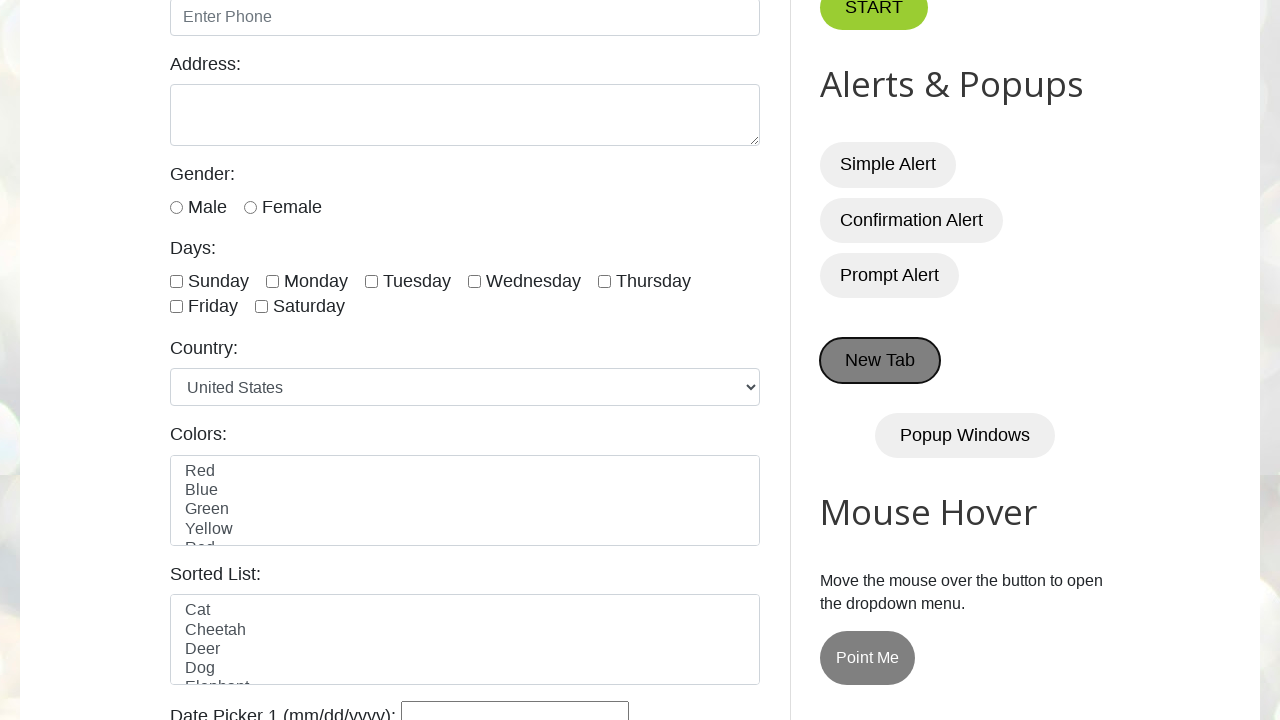

New tab loaded completely
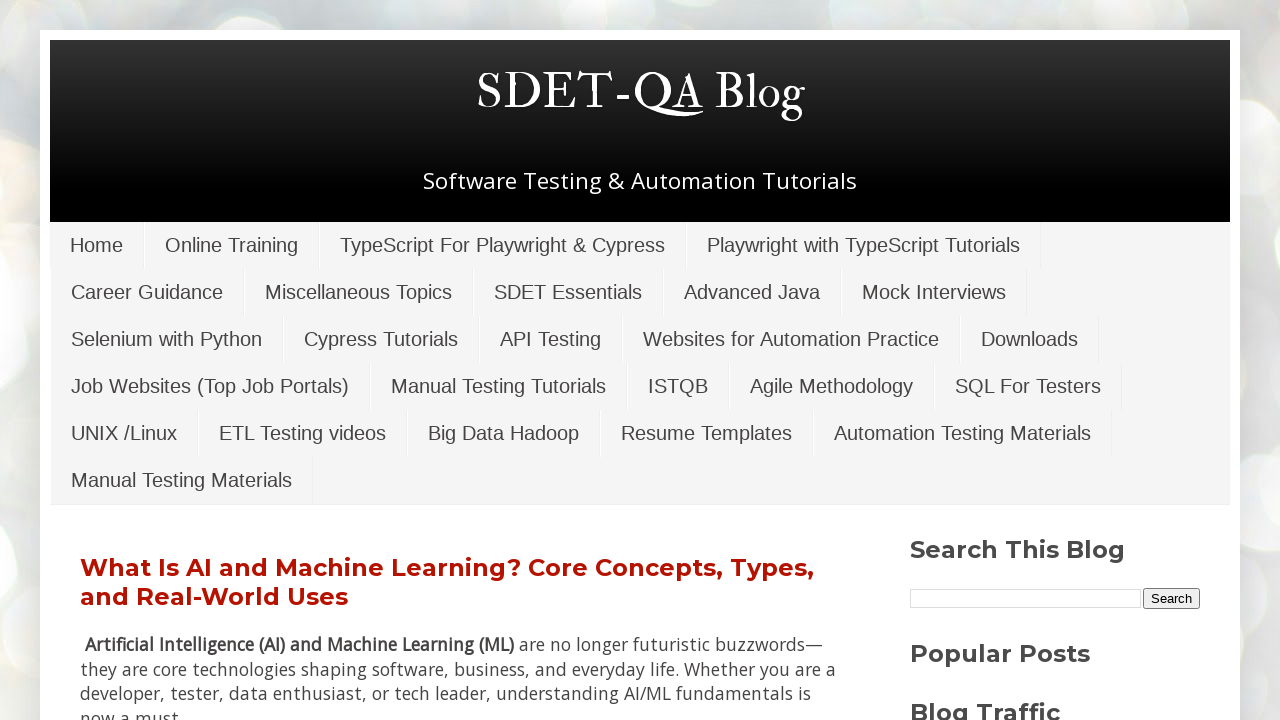

Brought original page to front
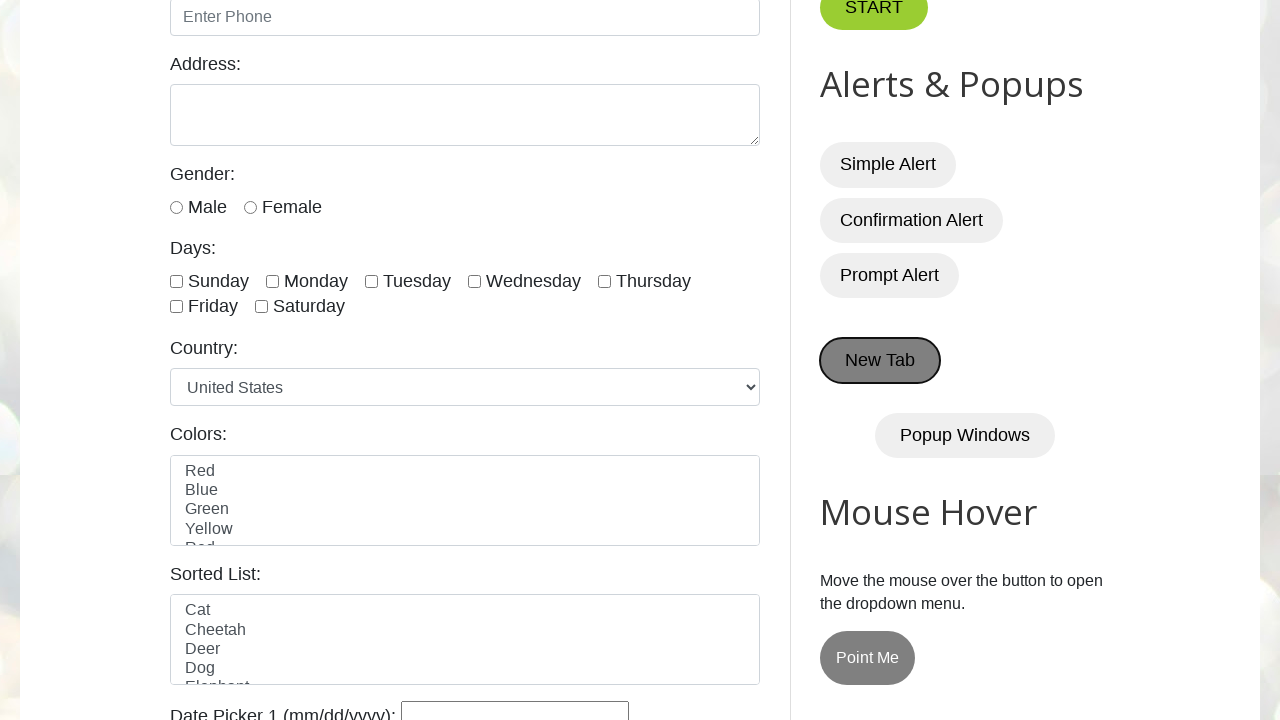

Waited 2 seconds for page stabilization
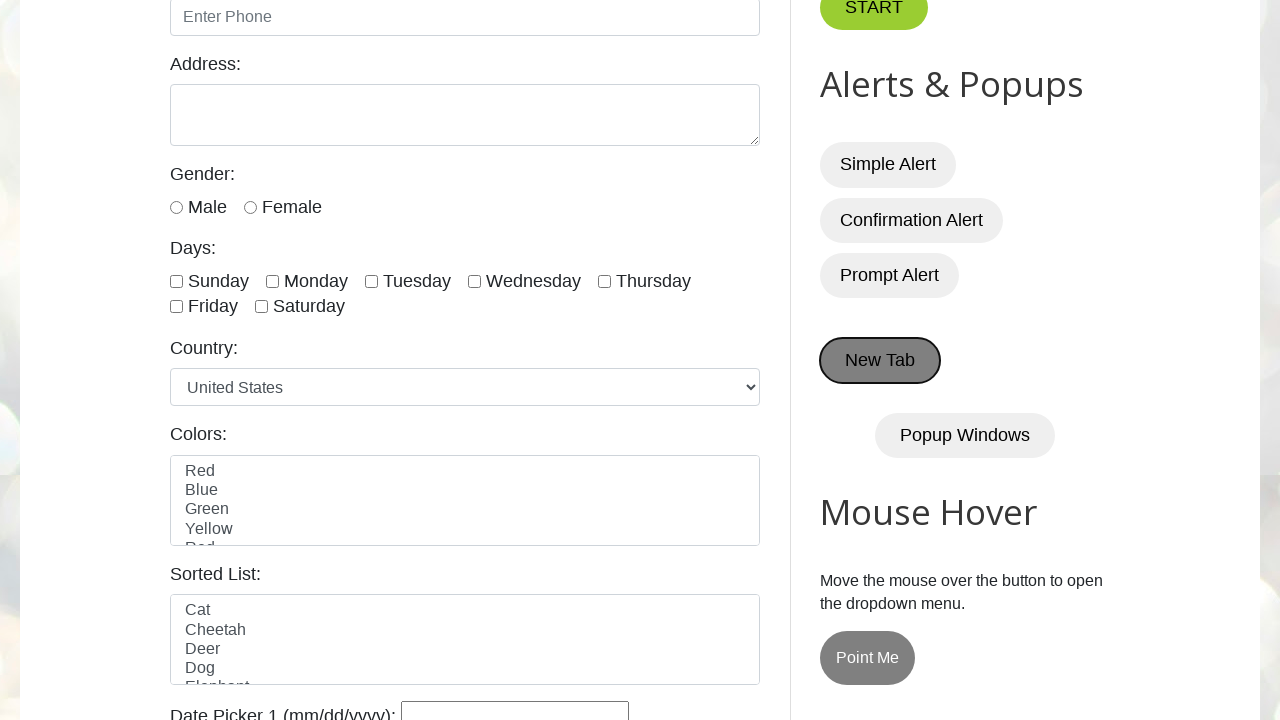

Hovered over dropdown button at (868, 658) on .dropbtn
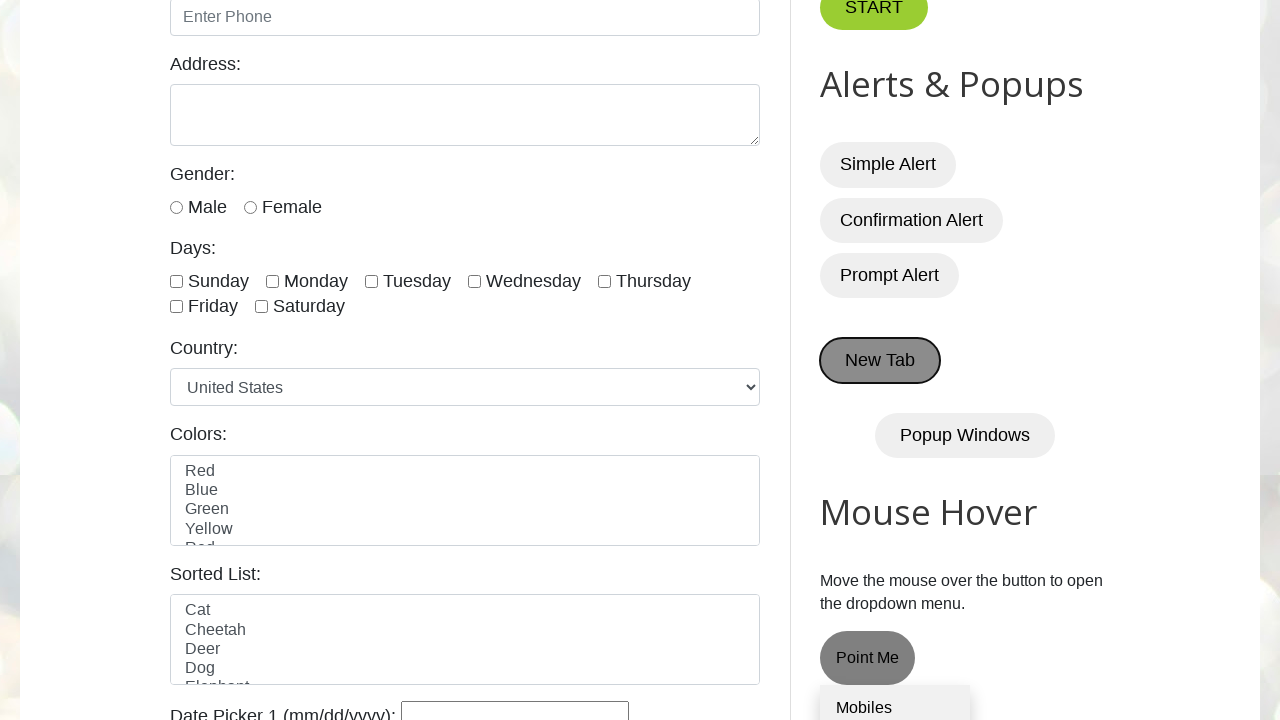

Clicked on 'Mobiles' option in dropdown menu at (895, 697) on .dropdown-content a >> internal:has-text="Mobiles"i
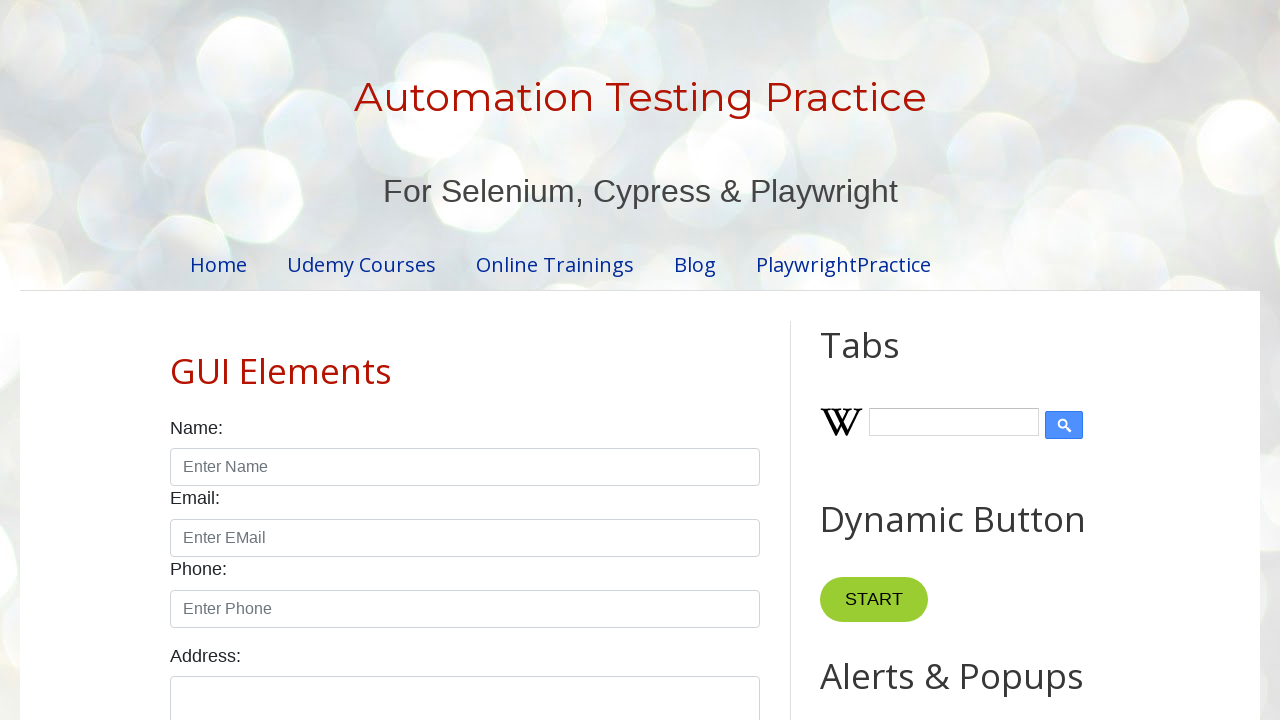

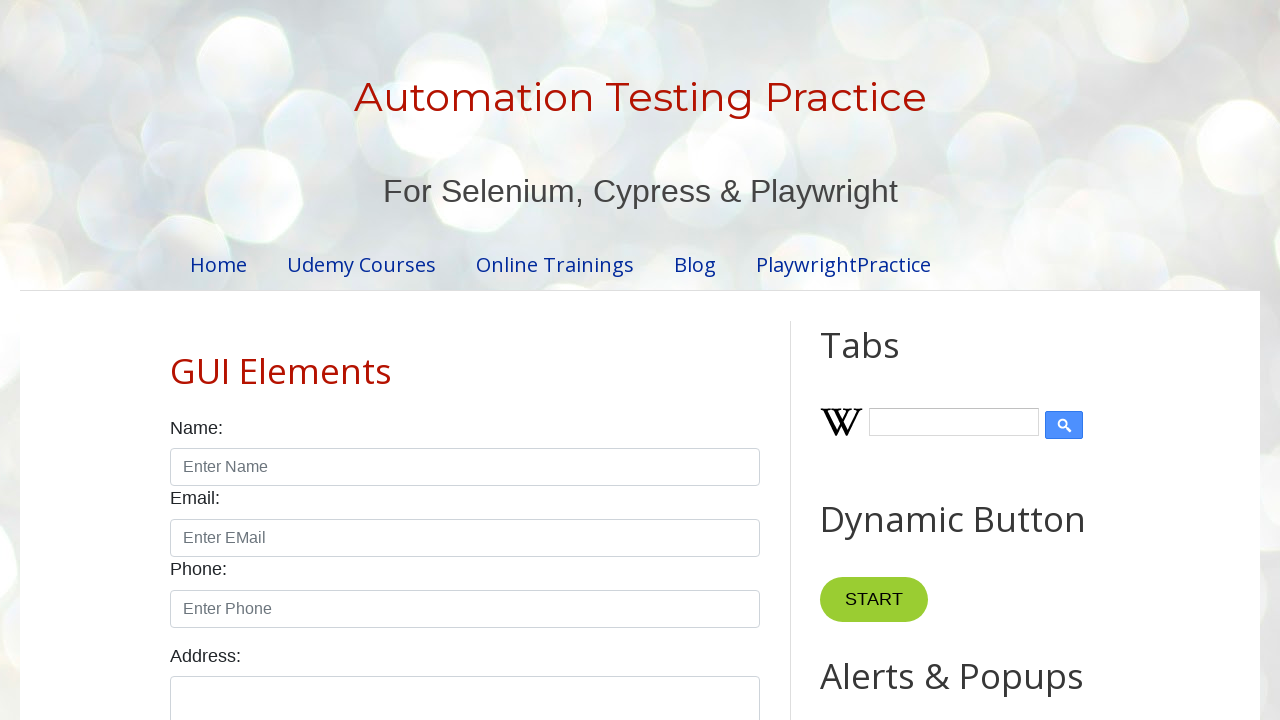